Tests waiting for a button to be clickable and clicking it

Starting URL: https://demoqa.com/dynamic-properties

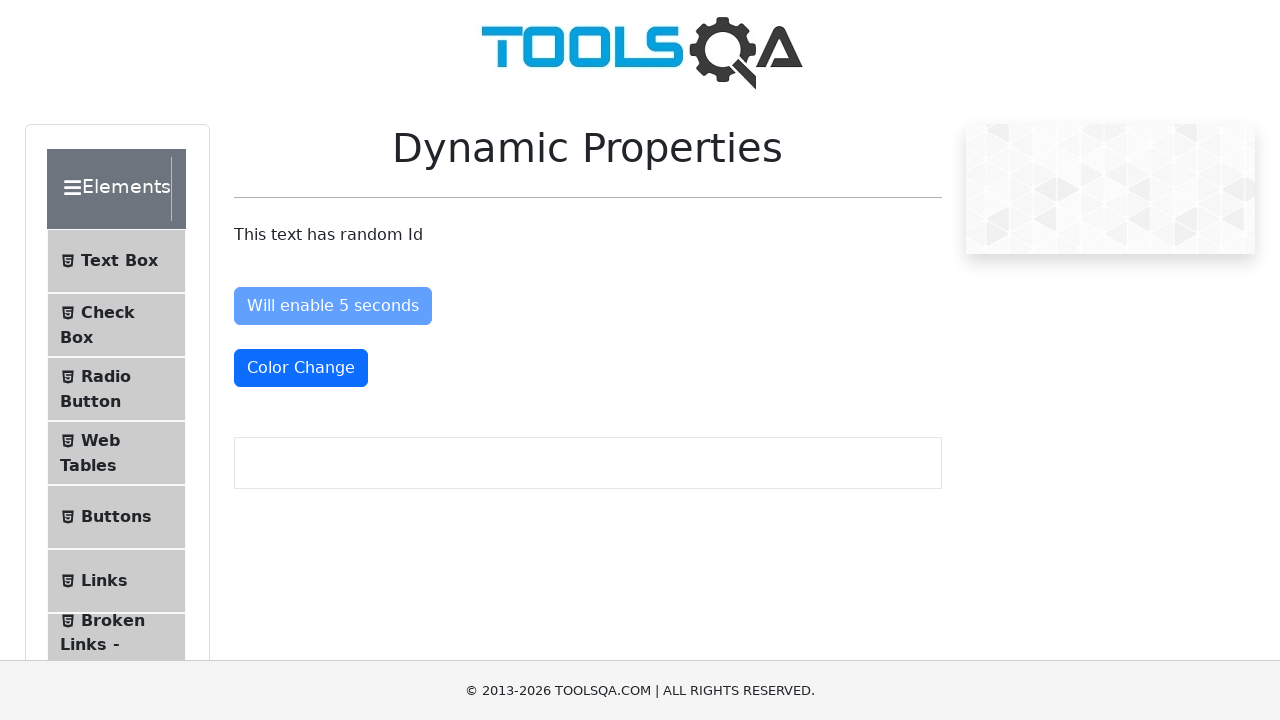

Waited for #colorChange button to be visible (30 second timeout)
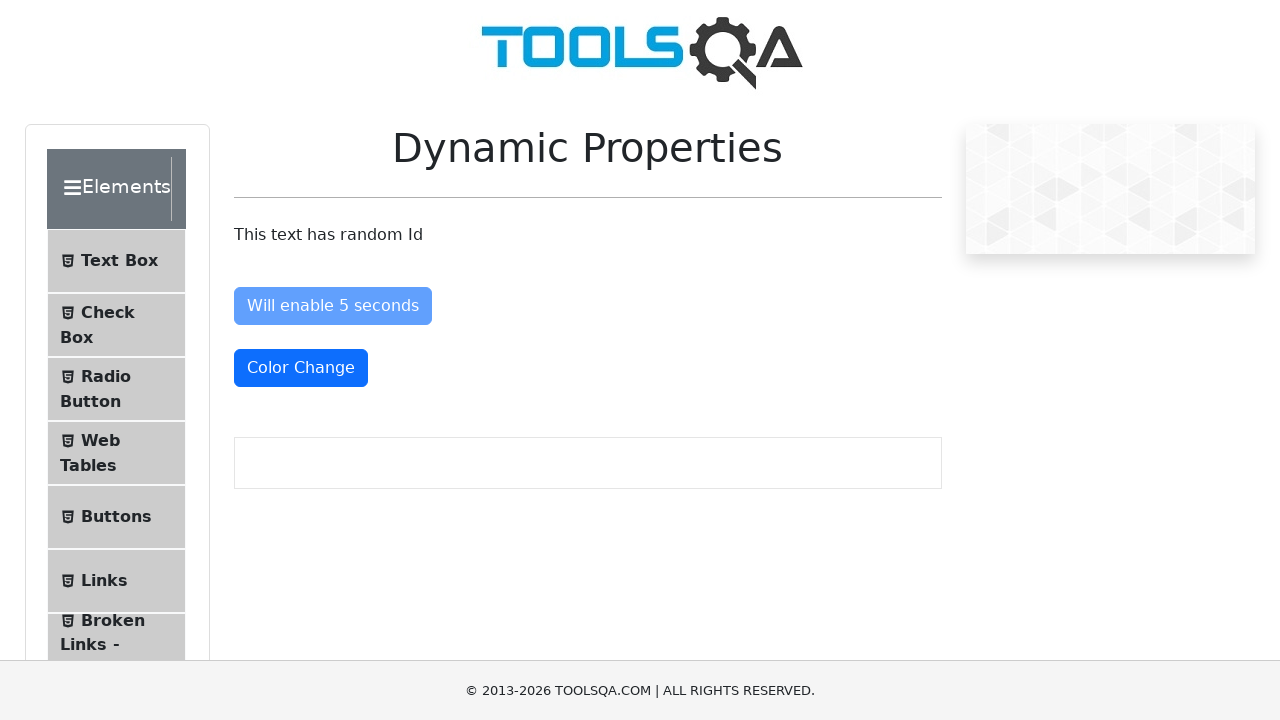

Clicked the #colorChange button at (301, 368) on #colorChange
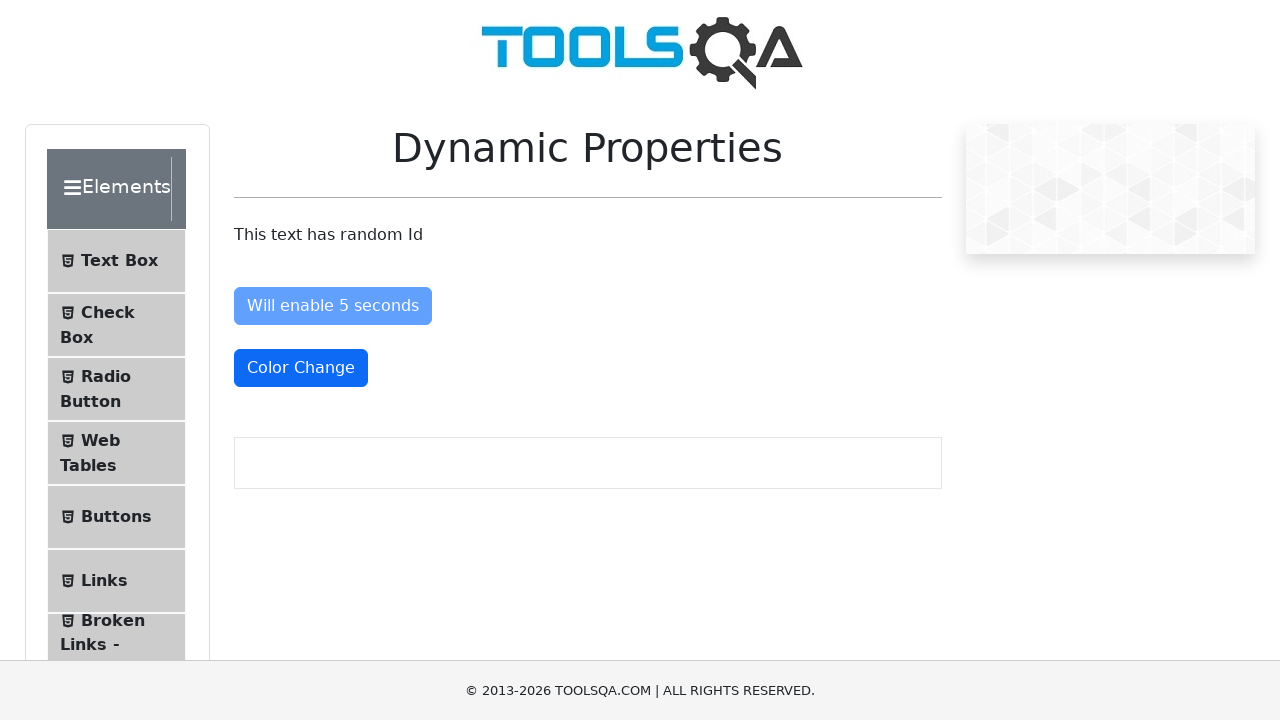

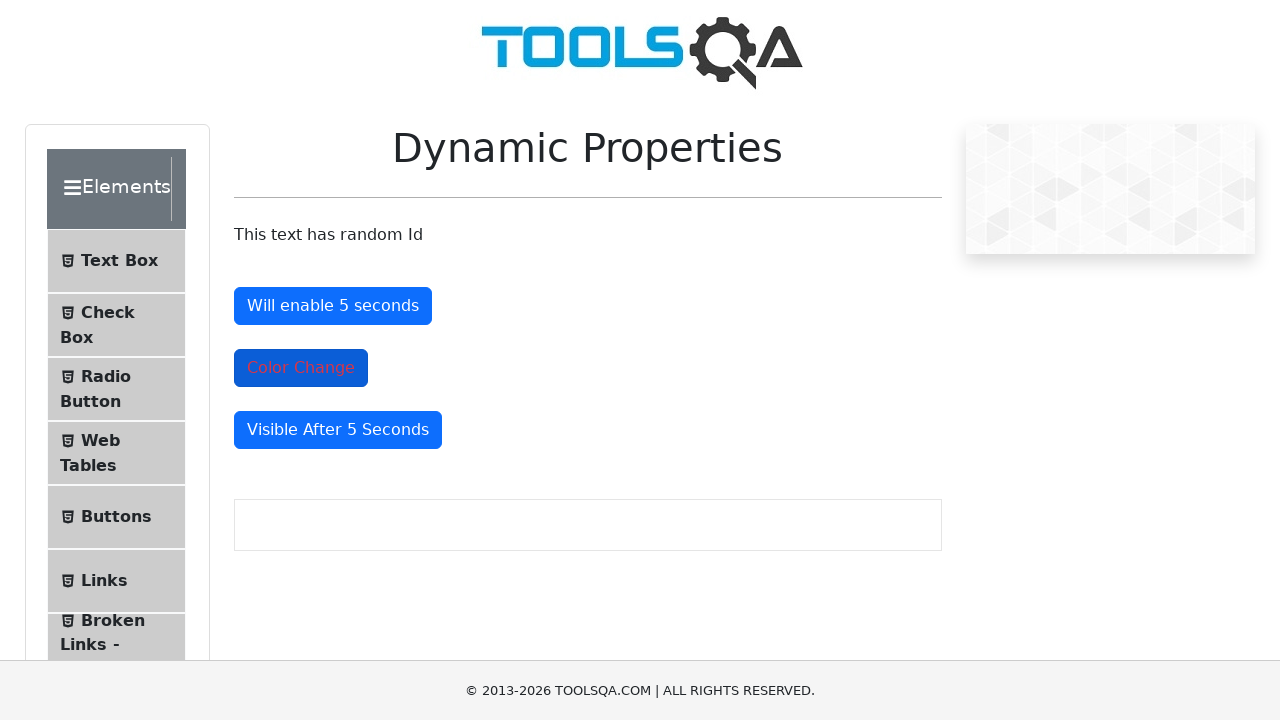